Tests horizontal scrolling functionality by scrolling the page 5000 pixels to the right using JavaScript execution

Starting URL: https://dashboards.handmadeinteractive.com/jasonlove/

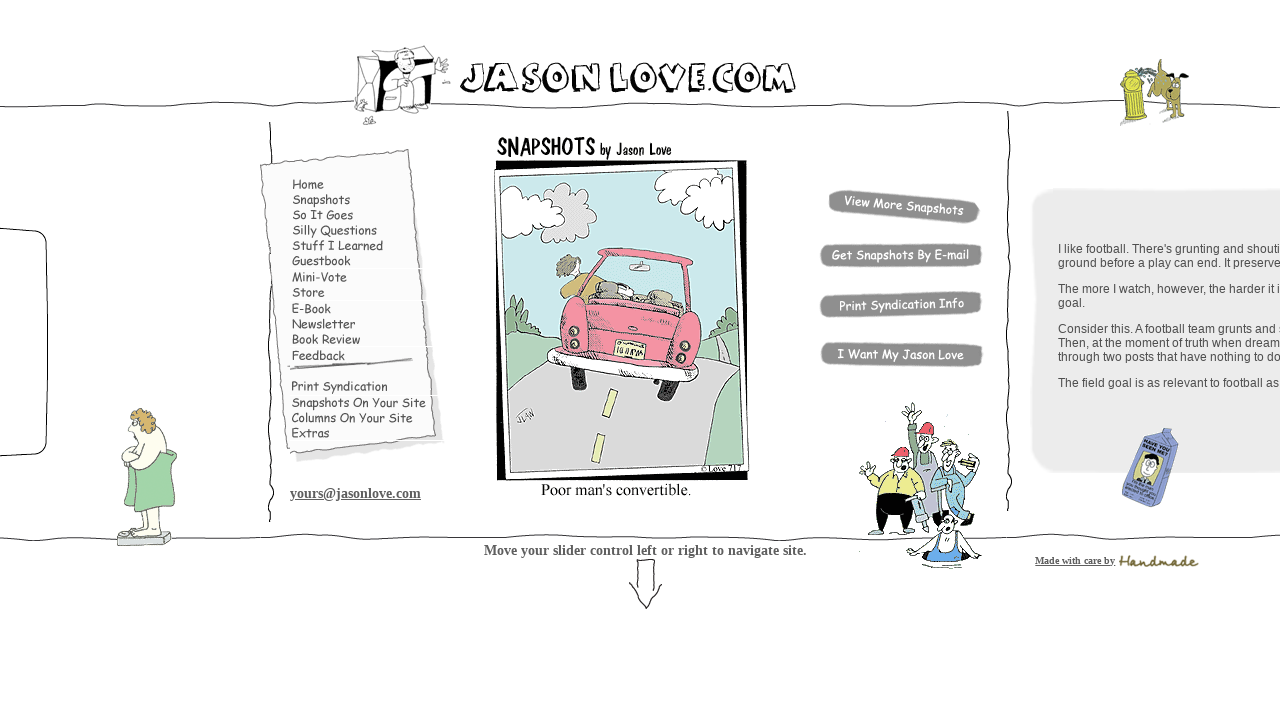

Page loaded and network became idle
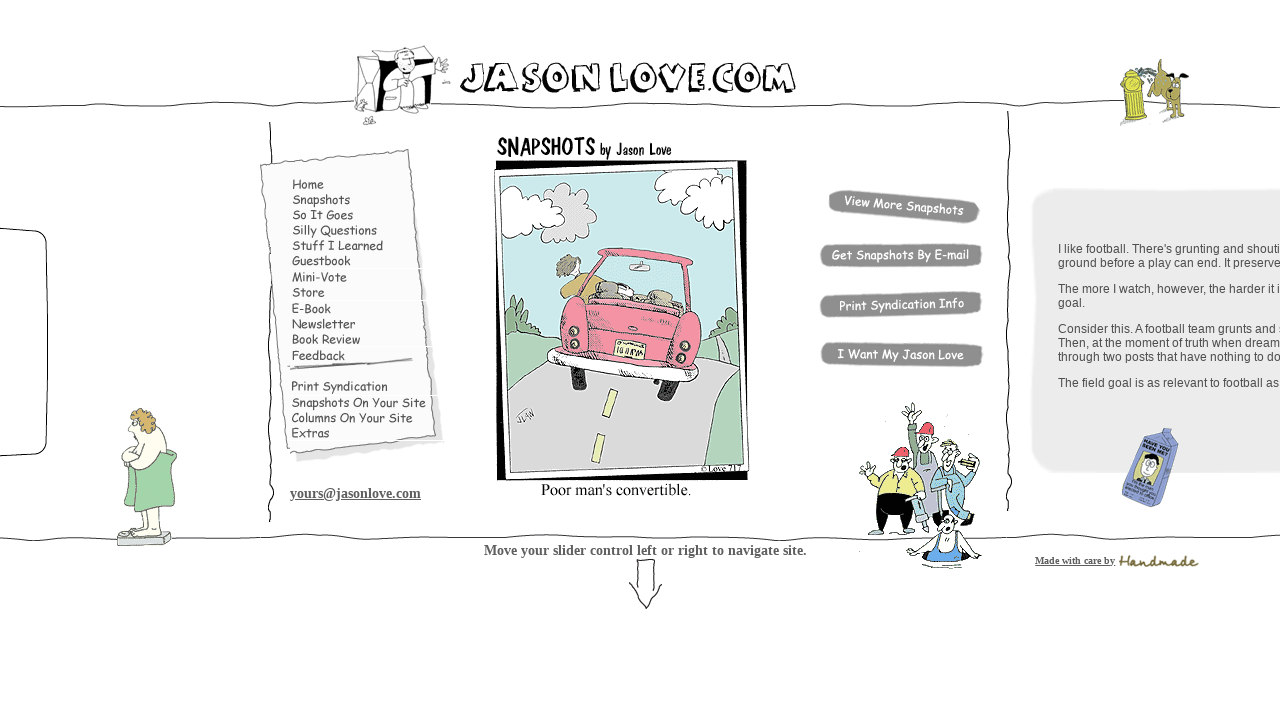

Scrolled page 5000 pixels to the right using JavaScript
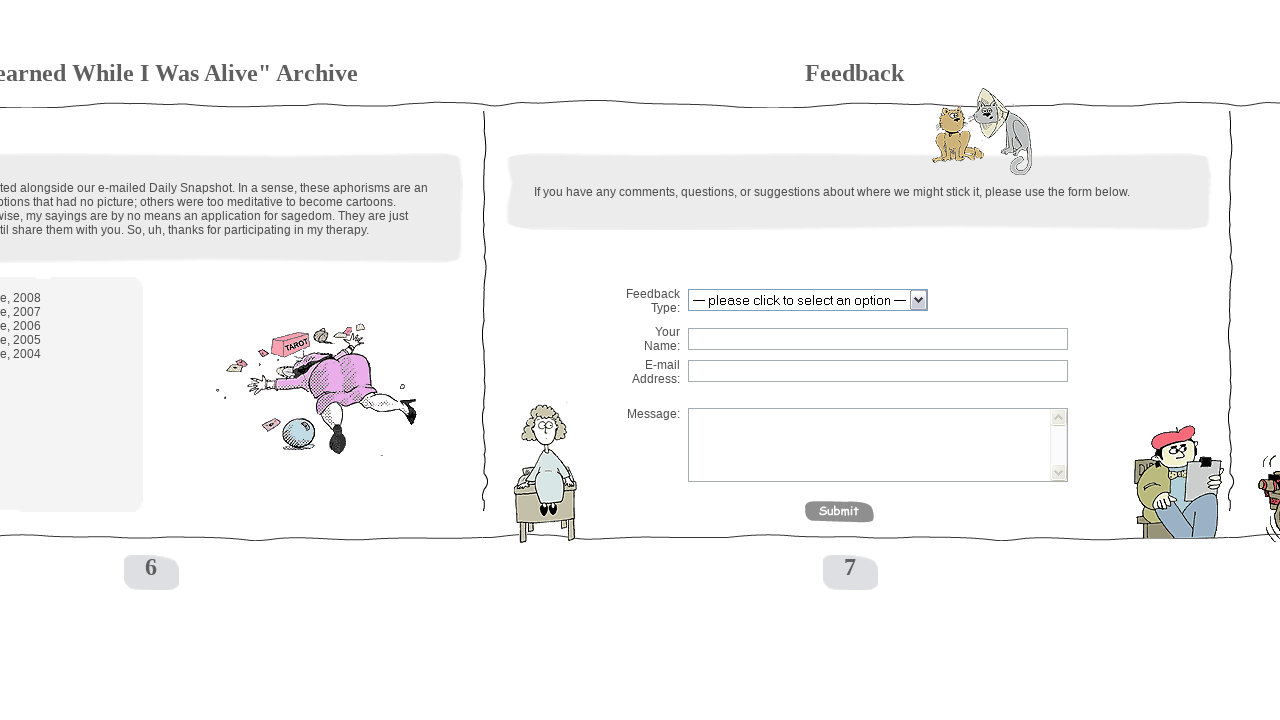

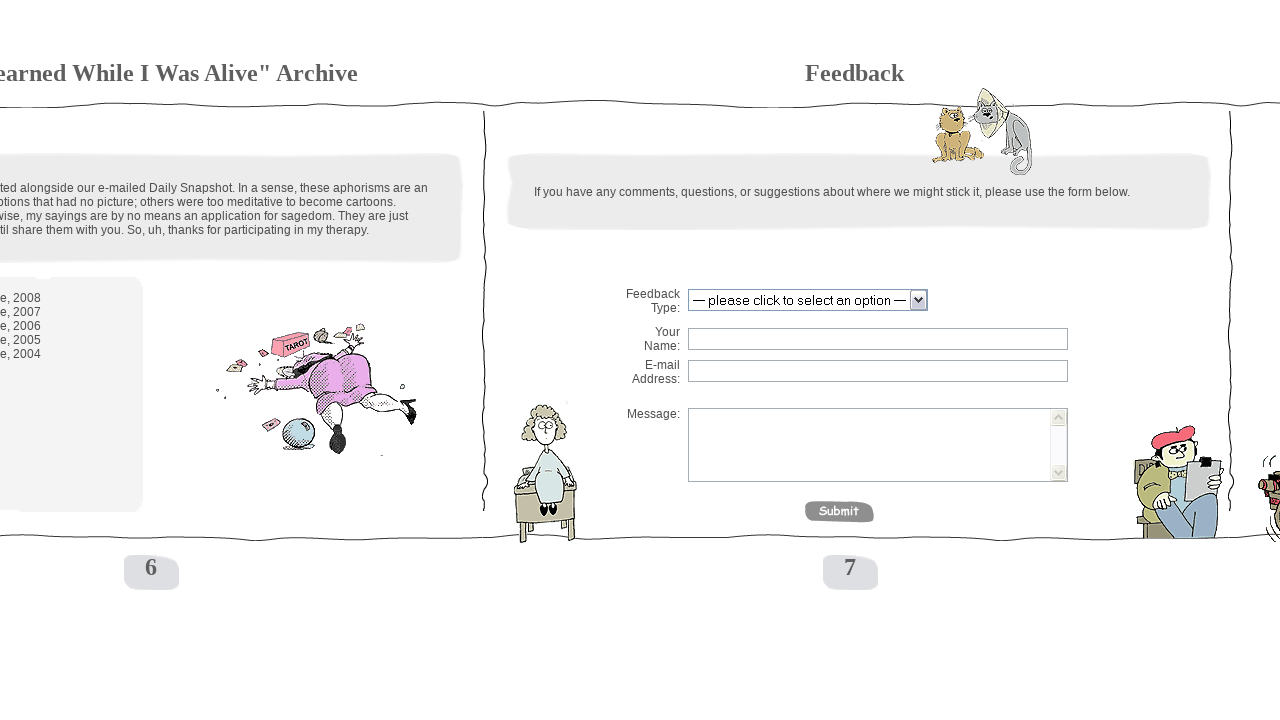